Tests scrolling functionality on a practice page by scrolling the window and a fixed table element, then verifying that the sum of values in a table column matches the displayed total

Starting URL: https://rahulshettyacademy.com/AutomationPractice/

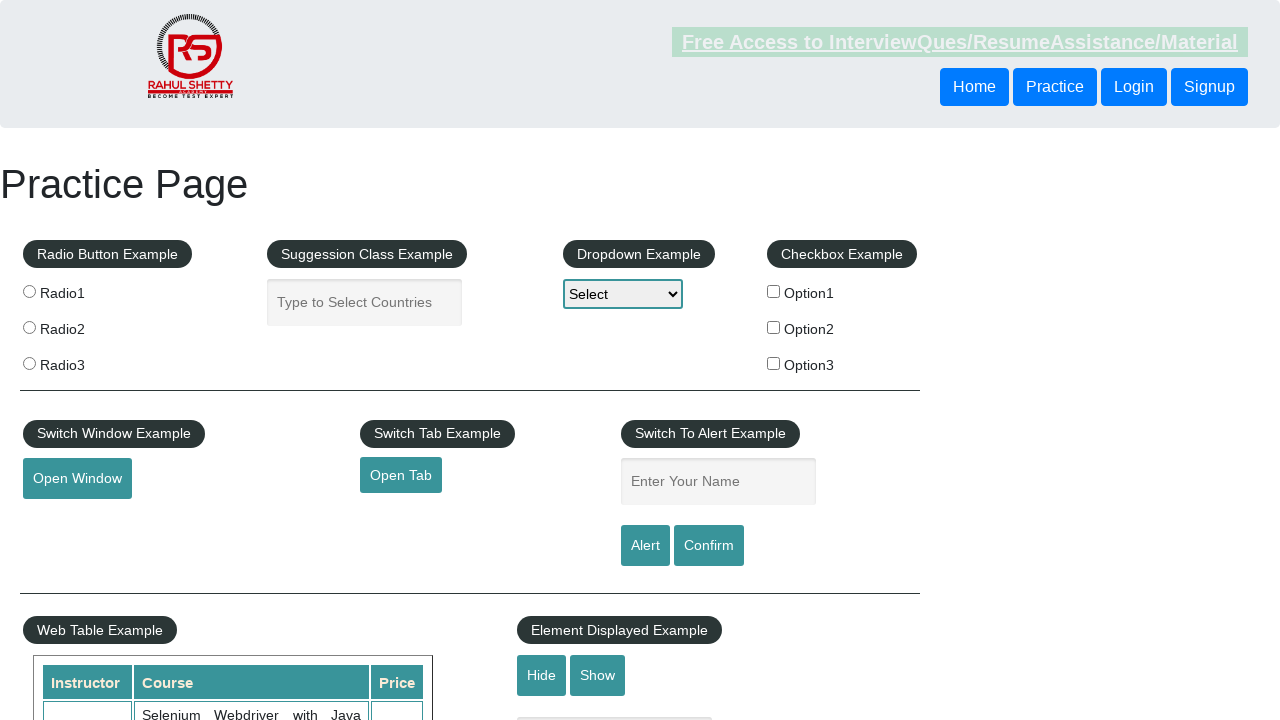

Navigated to Automation Practice page
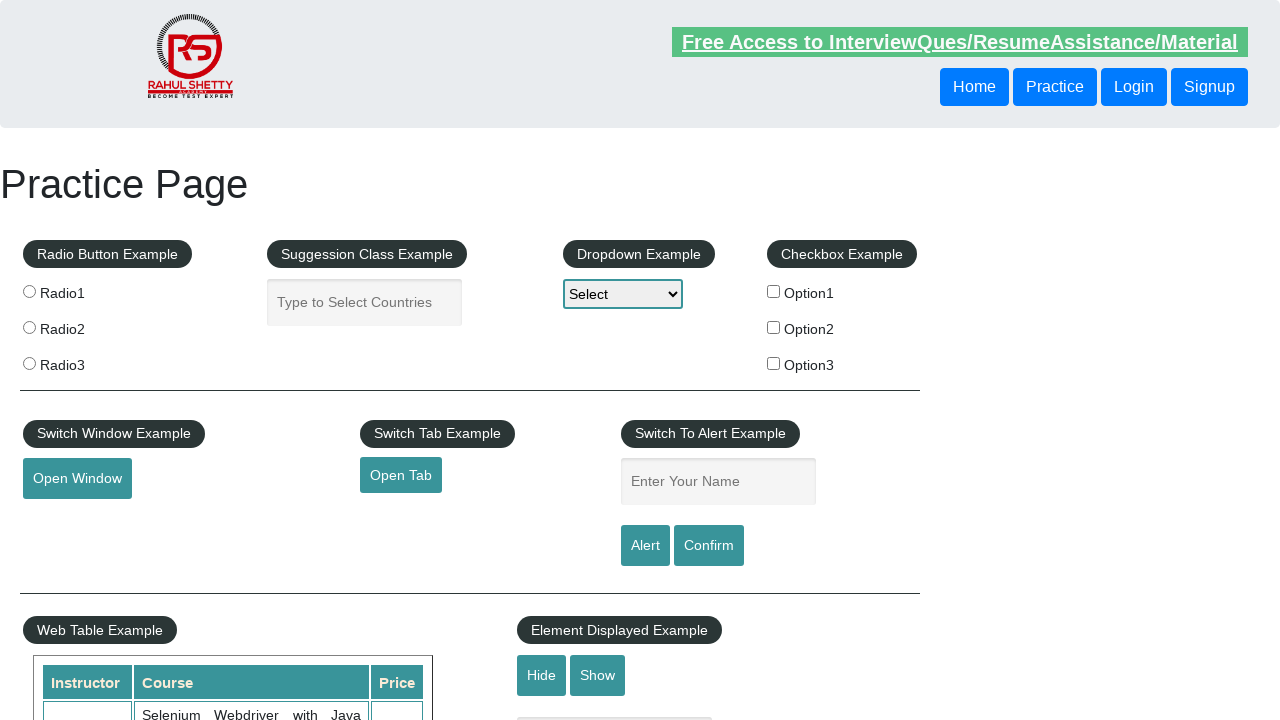

Scrolled window down by 500 pixels
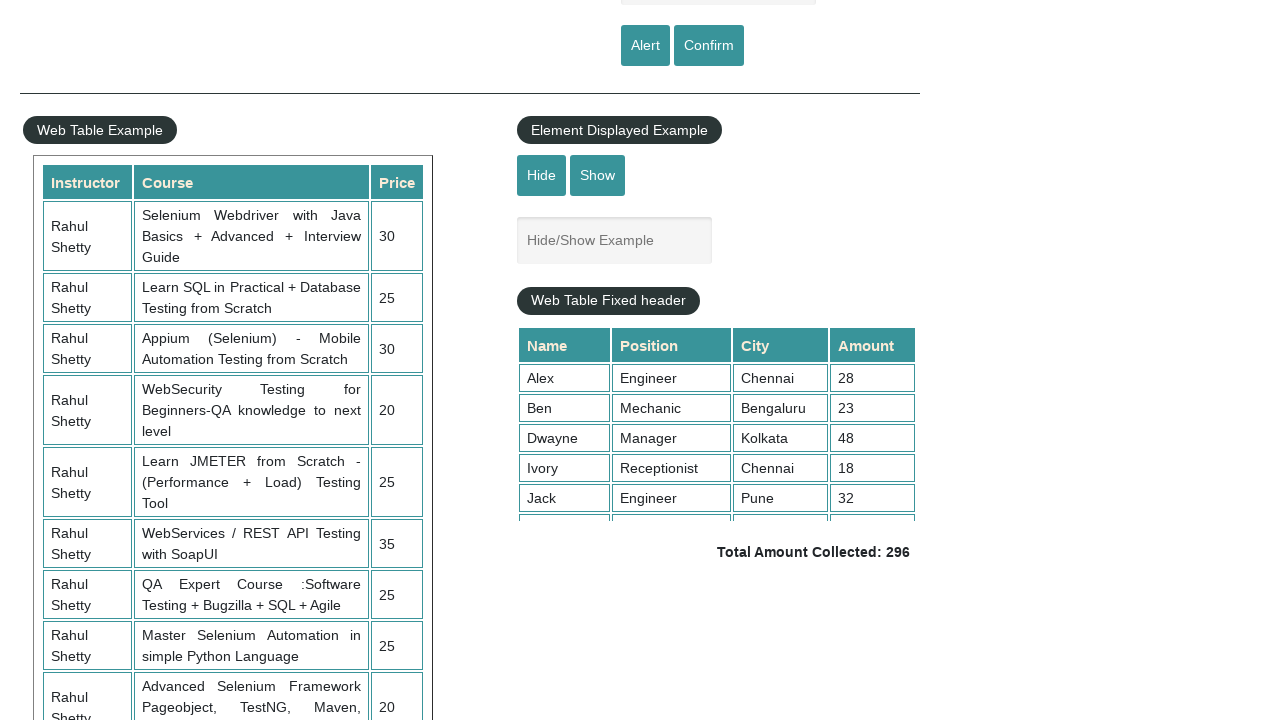

Waited 1 second for scroll animation to complete
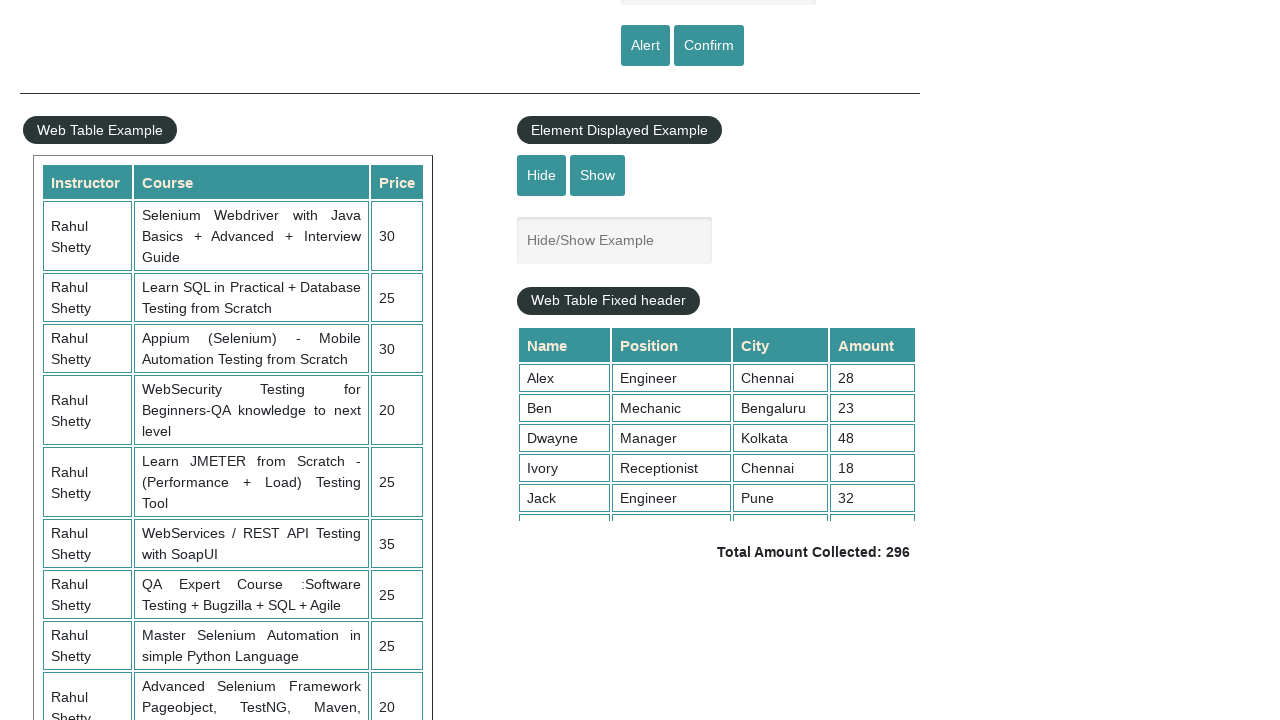

Scrolled fixed table element to top by 5000 pixels
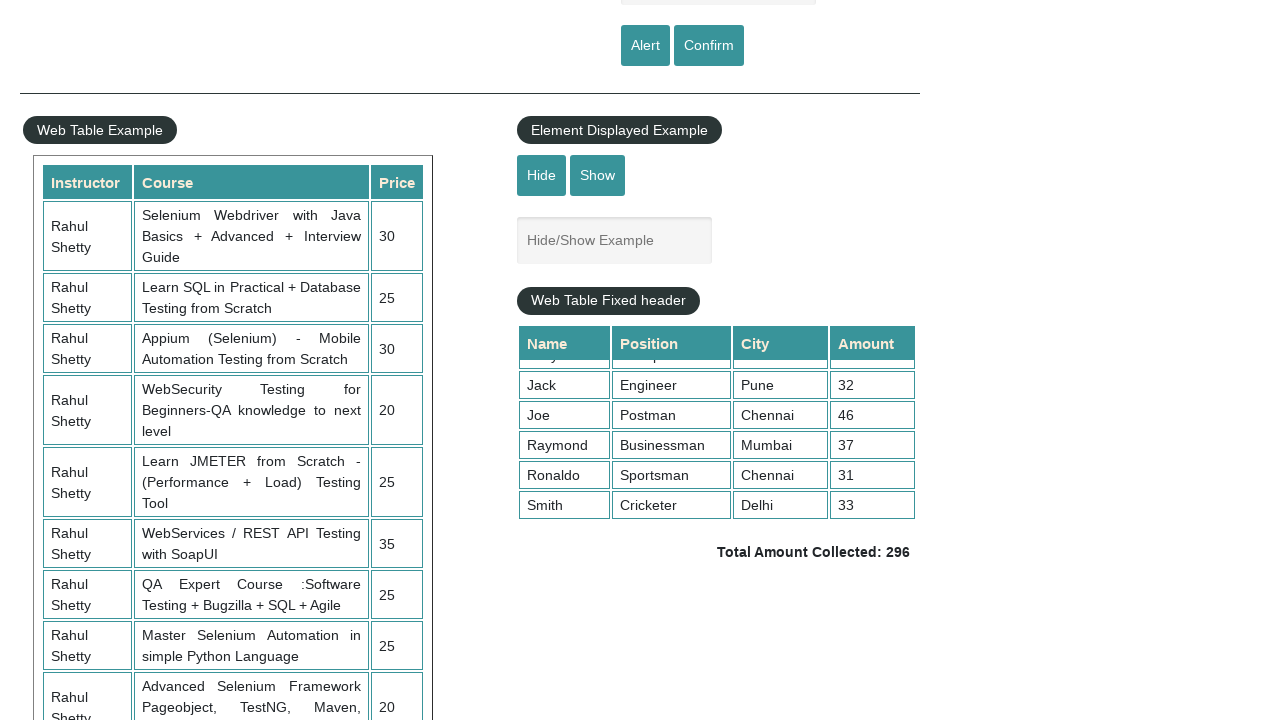

Table column values became visible
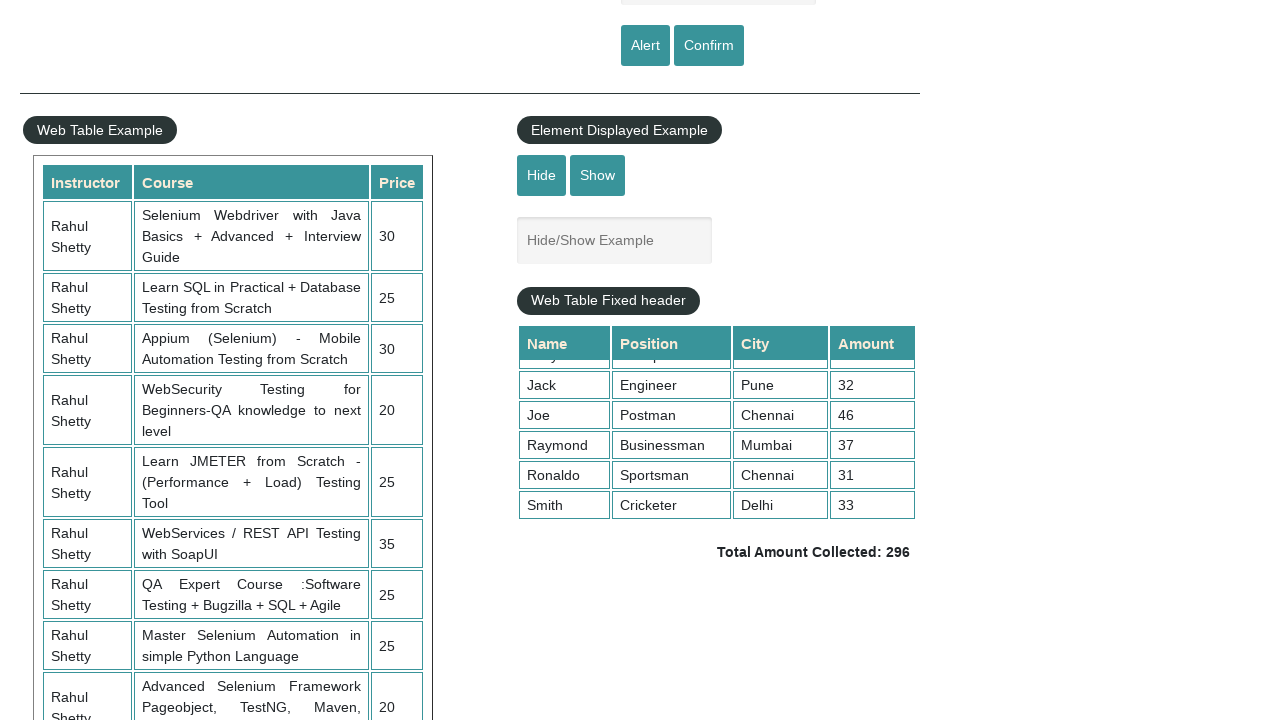

Retrieved all values from the 4th column of the table
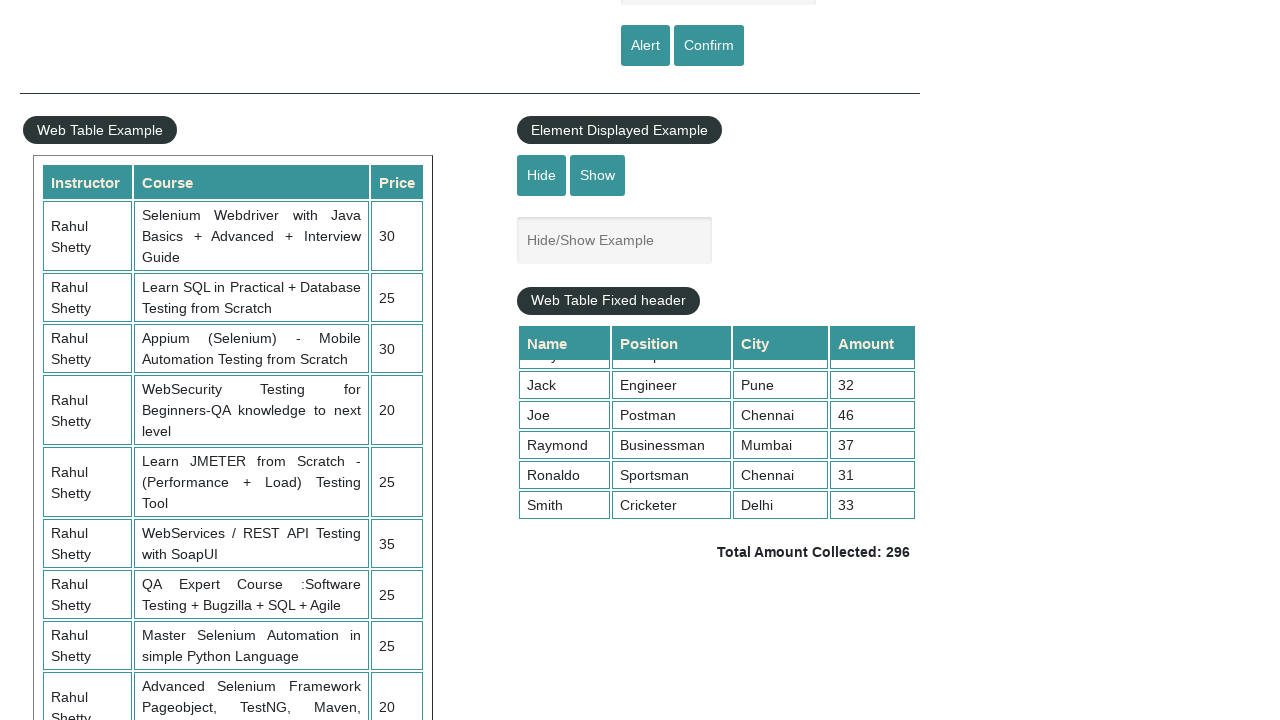

Calculated sum of column values: 296
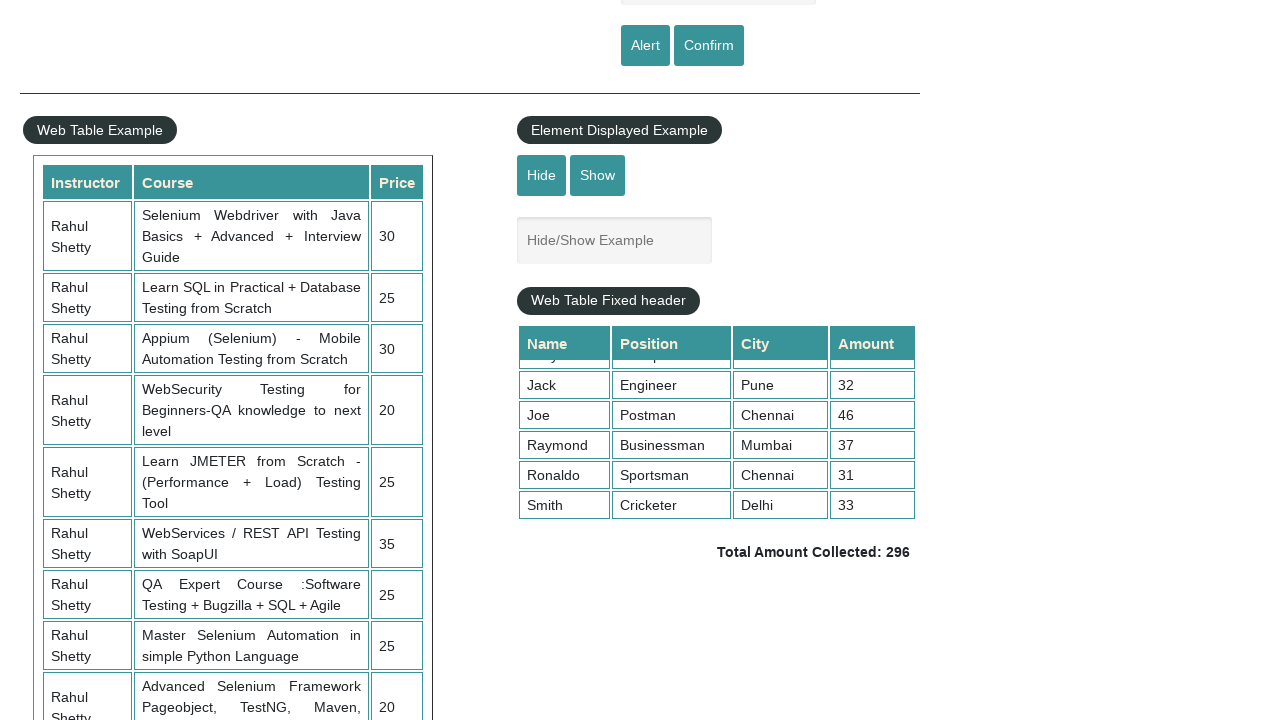

Retrieved displayed total amount text
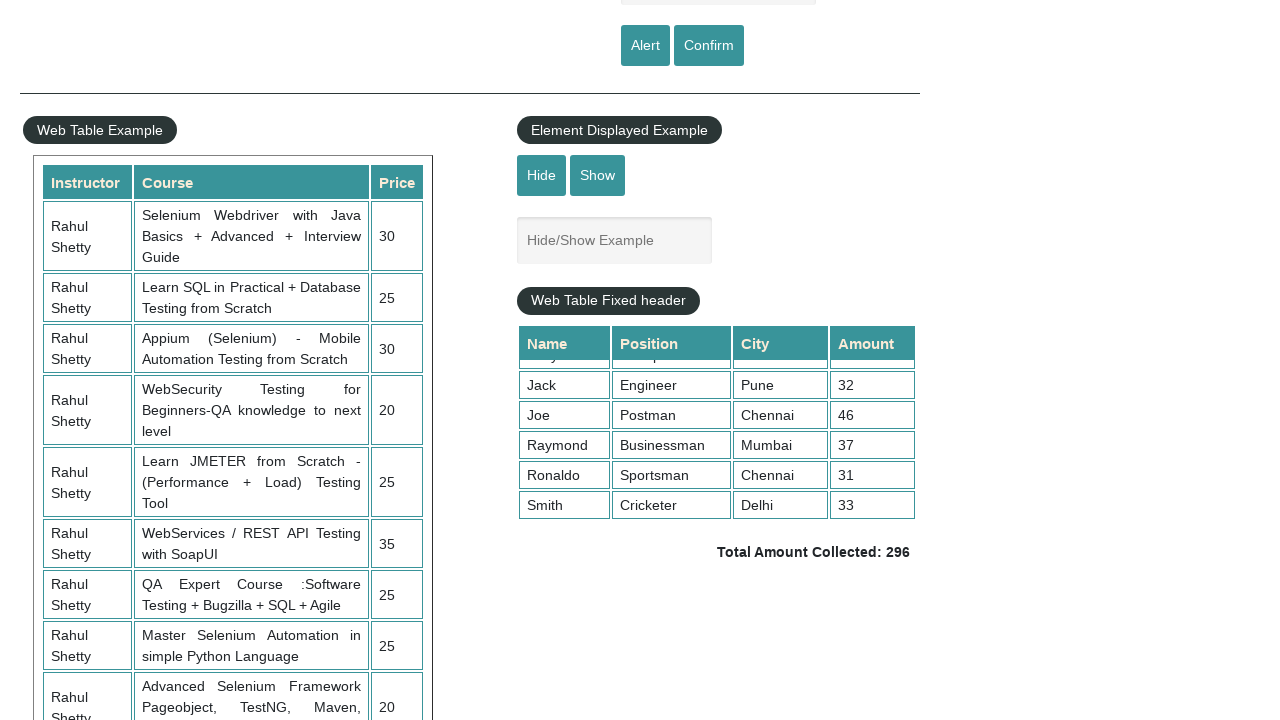

Parsed displayed total amount: 296
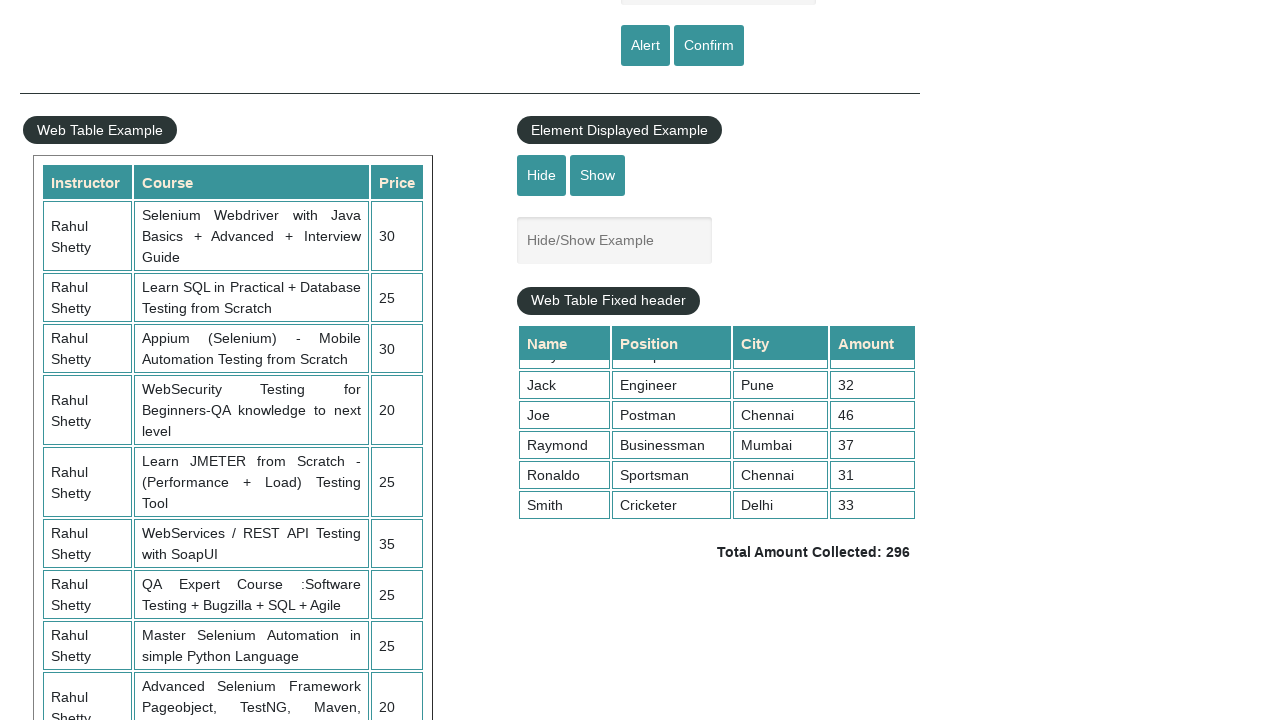

Verified calculated sum (296) matches displayed total (296)
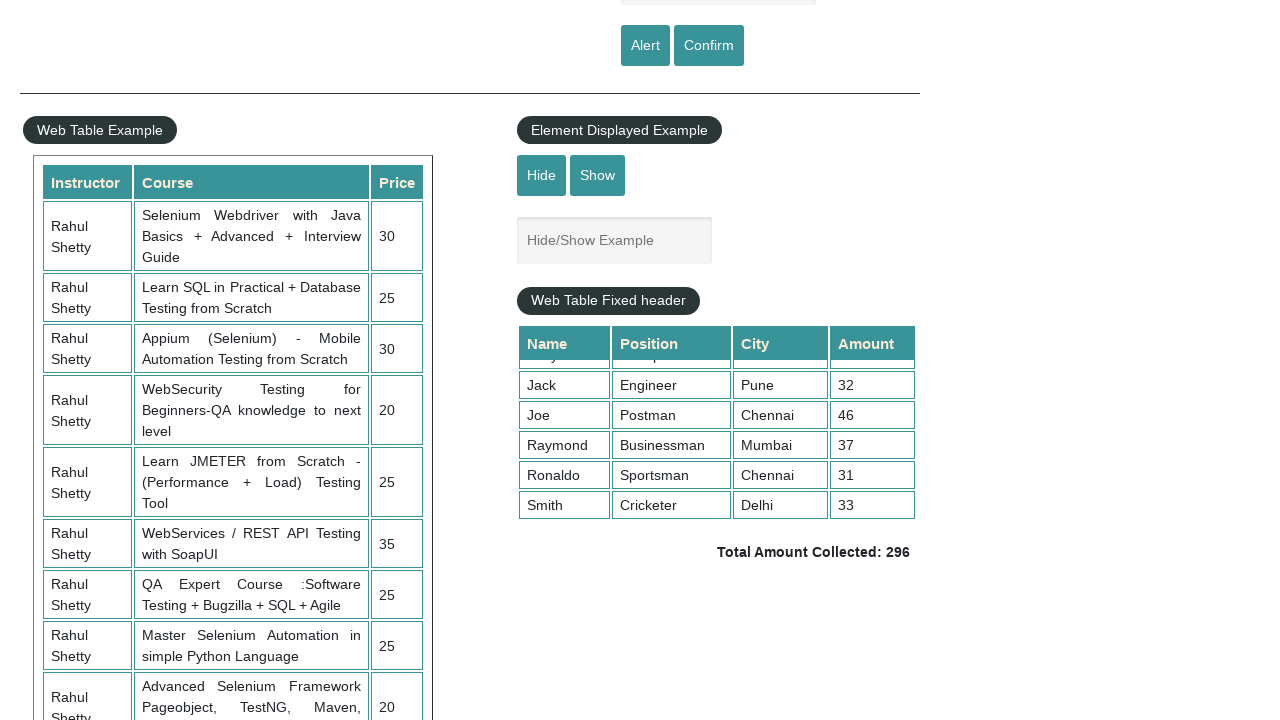

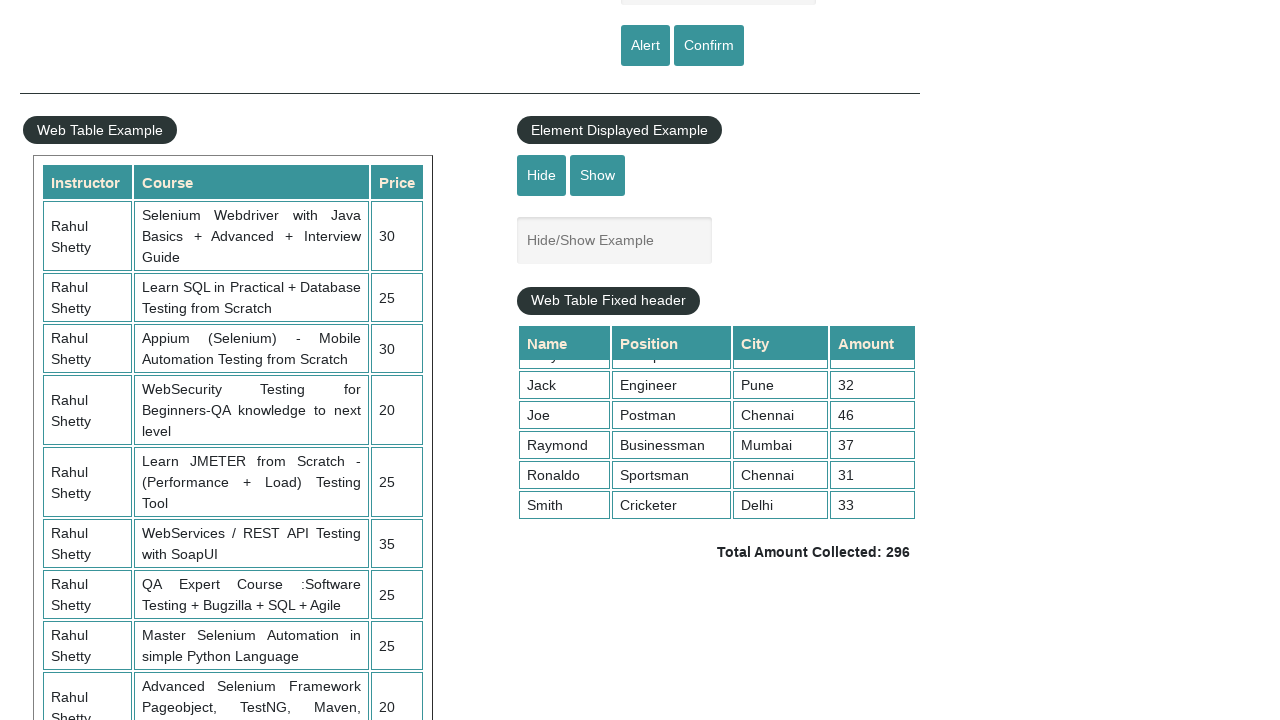